Tests unmarking completed todo items by unchecking their checkboxes

Starting URL: https://demo.playwright.dev/todomvc

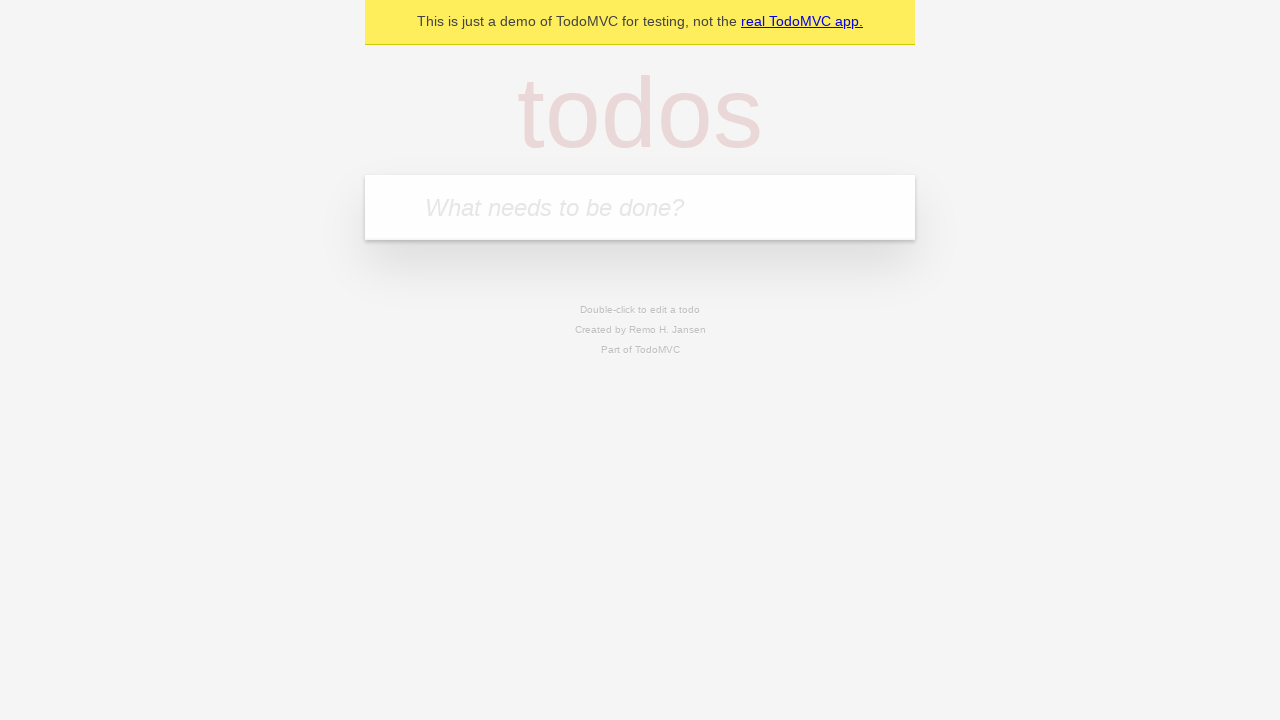

Filled todo input with 'buy some cheese' on internal:attr=[placeholder="What needs to be done?"i]
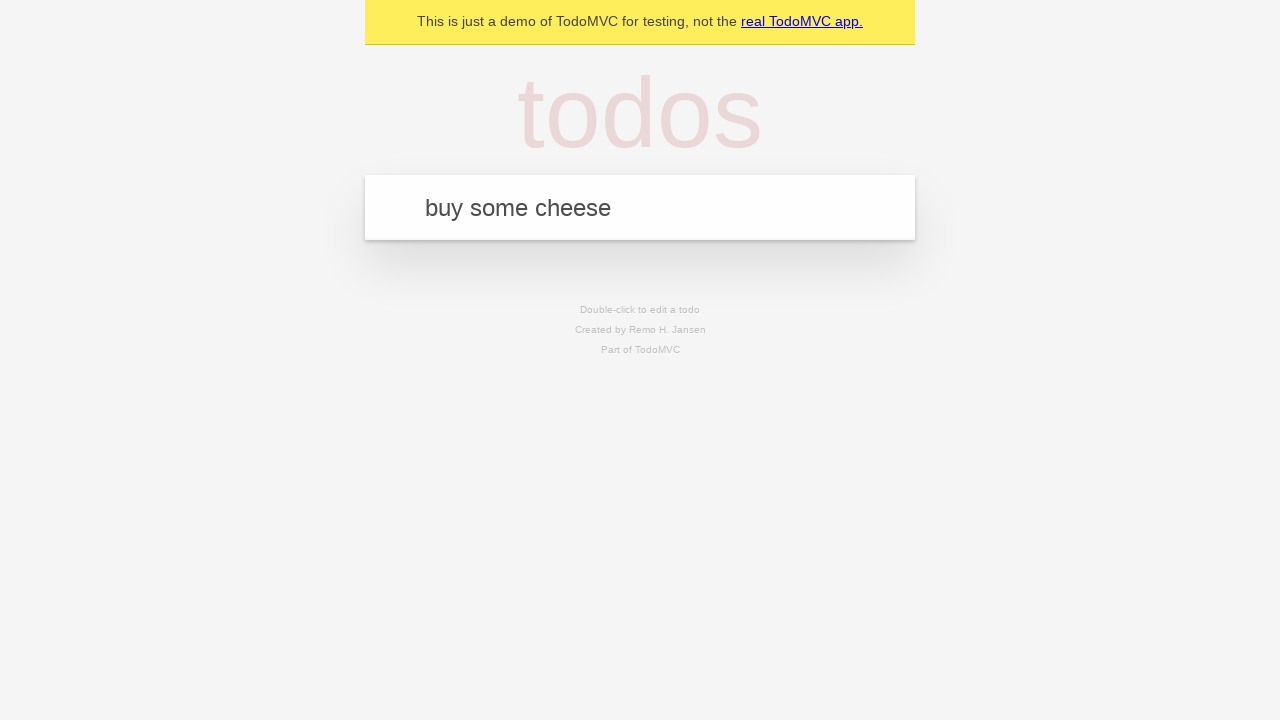

Pressed Enter to create first todo item on internal:attr=[placeholder="What needs to be done?"i]
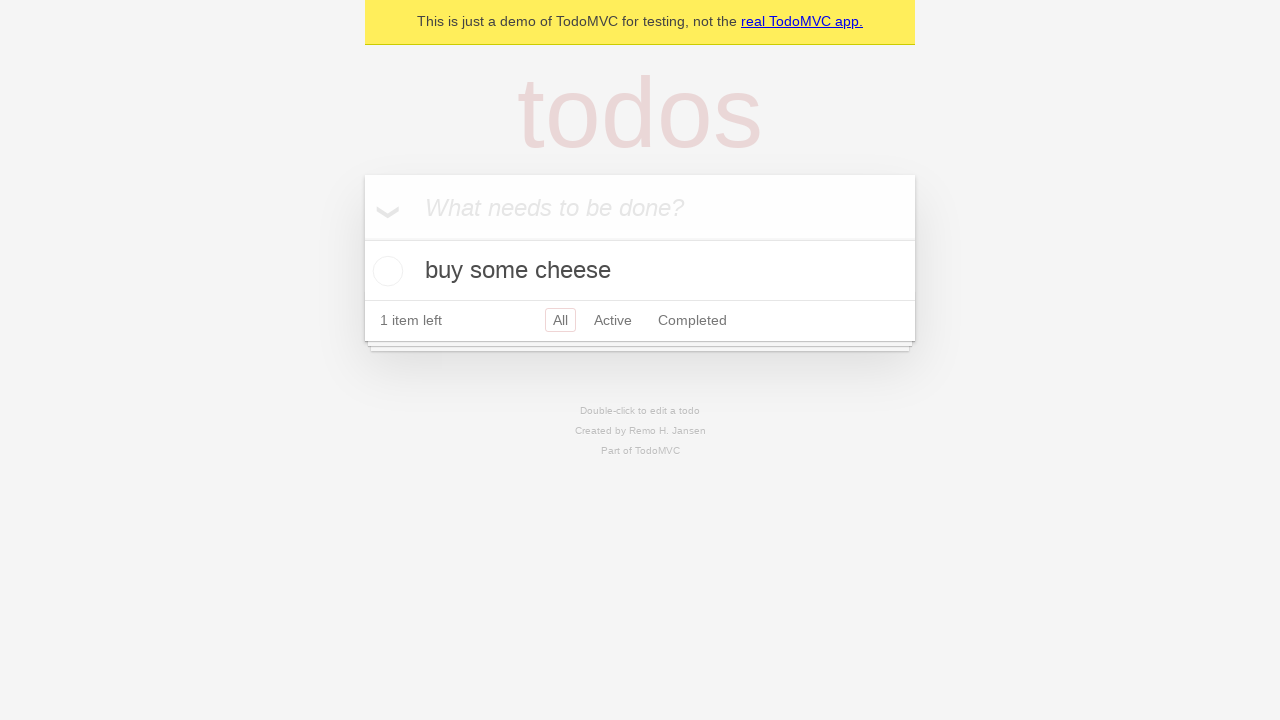

Filled todo input with 'feed the cat' on internal:attr=[placeholder="What needs to be done?"i]
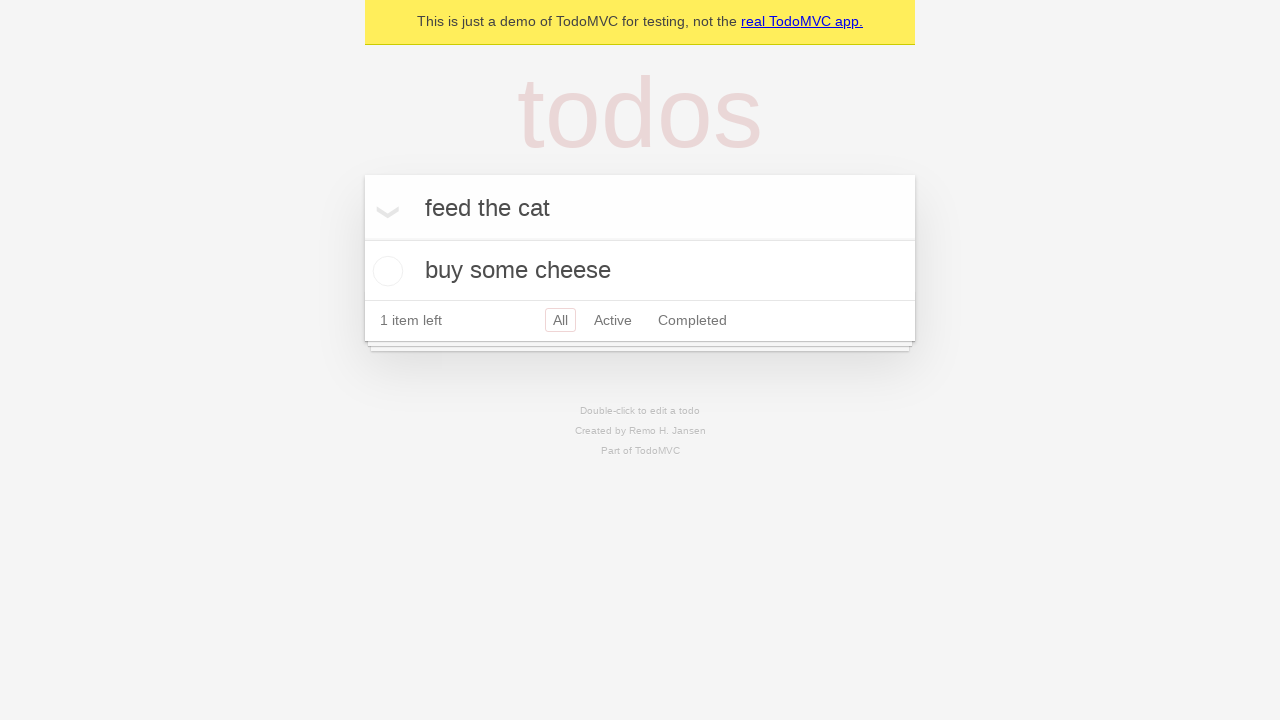

Pressed Enter to create second todo item on internal:attr=[placeholder="What needs to be done?"i]
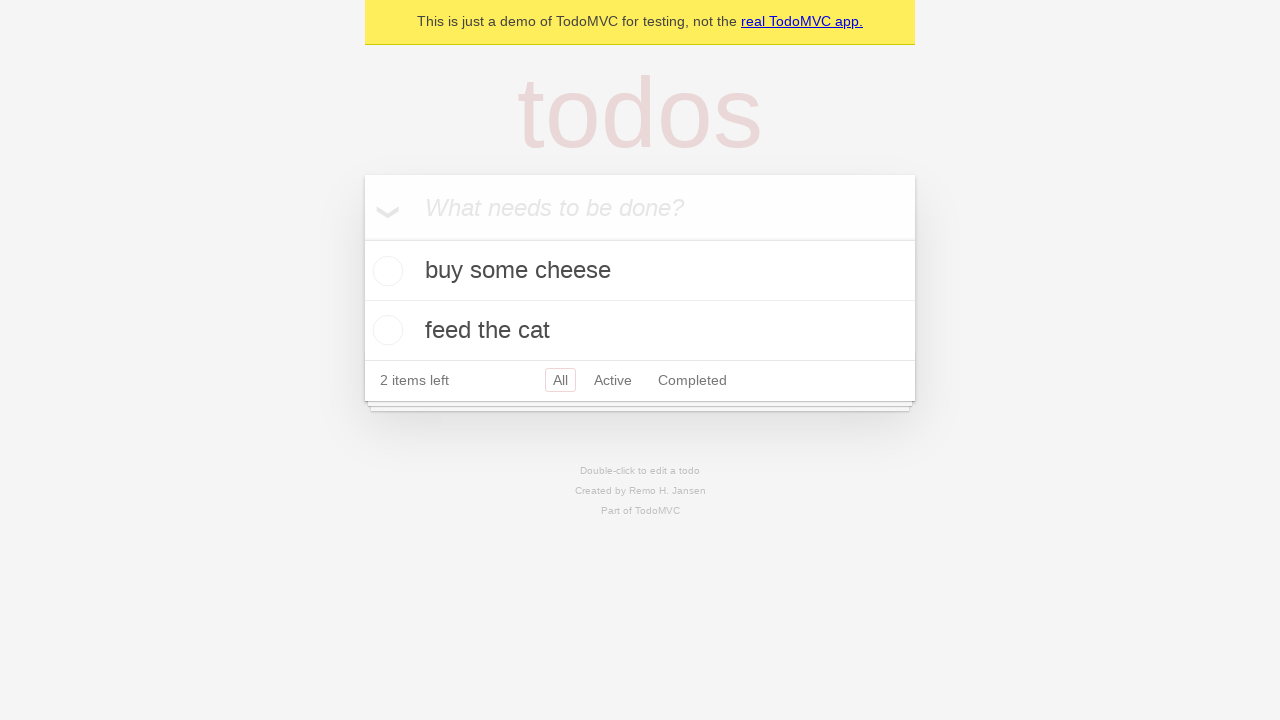

Checked the first todo item checkbox to mark it as complete at (385, 271) on [data-testid='todo-item'] >> nth=0 >> internal:role=checkbox
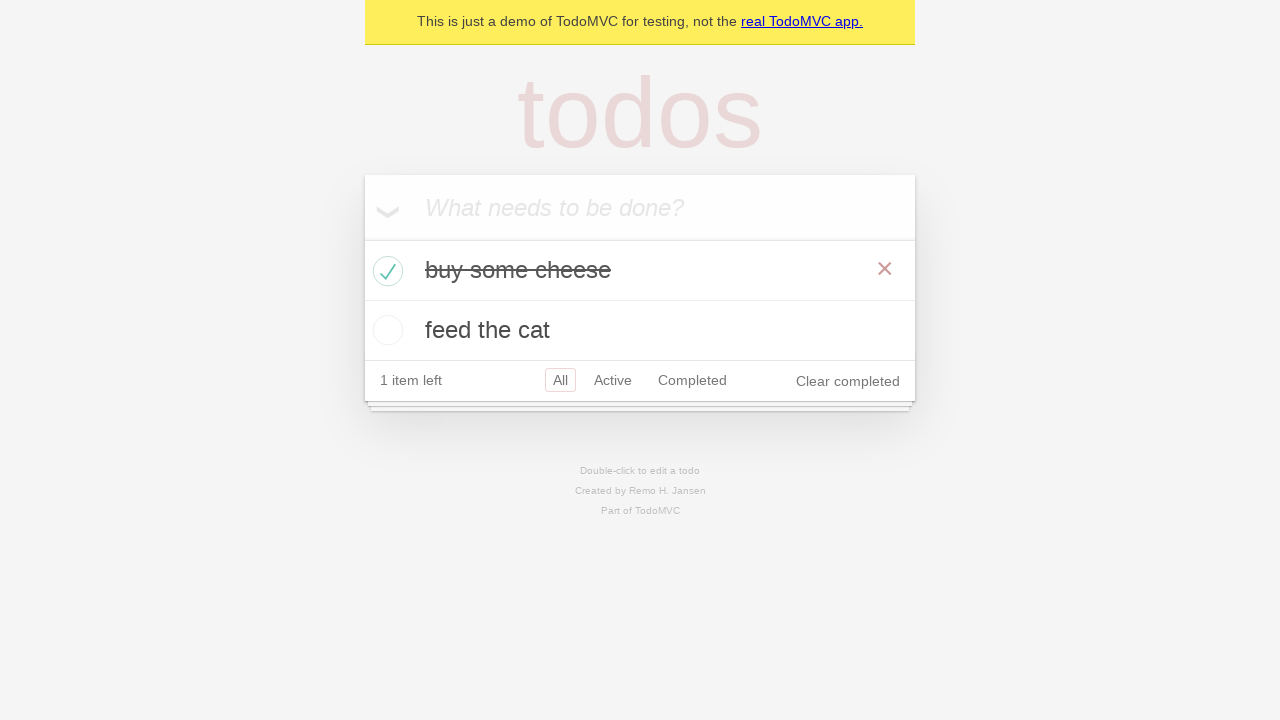

Unchecked the first todo item checkbox to mark it as incomplete at (385, 271) on [data-testid='todo-item'] >> nth=0 >> internal:role=checkbox
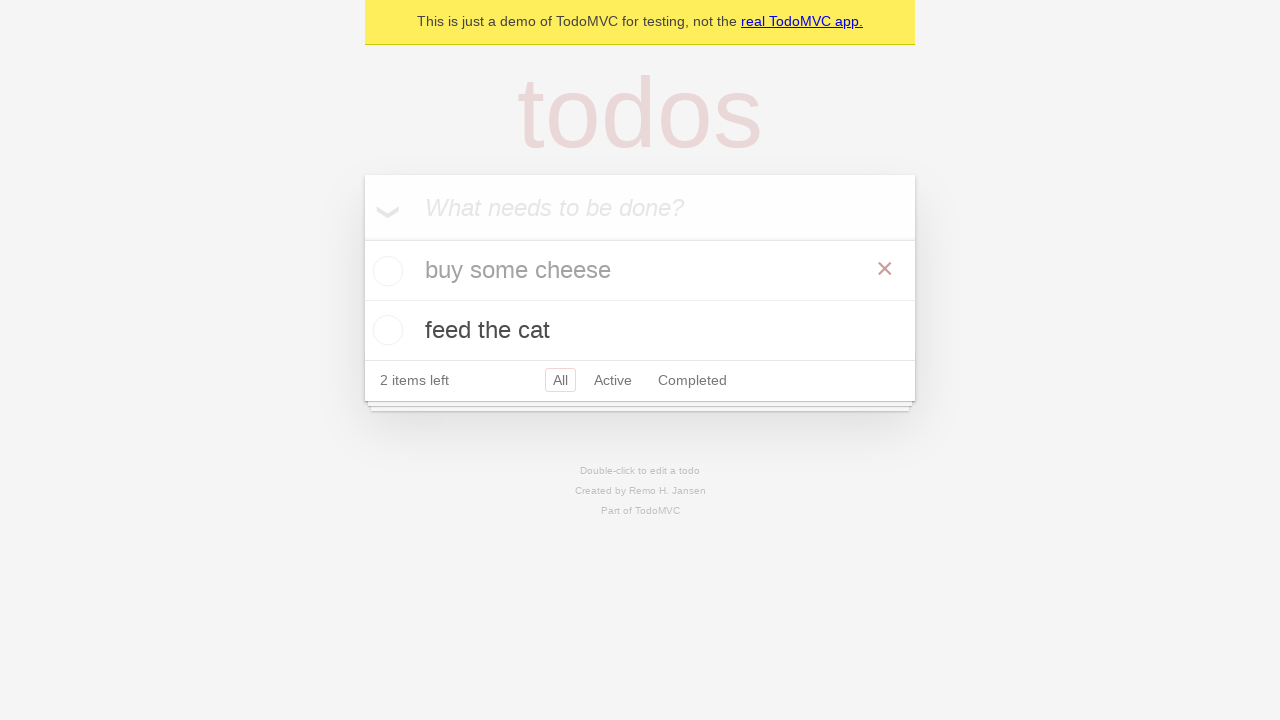

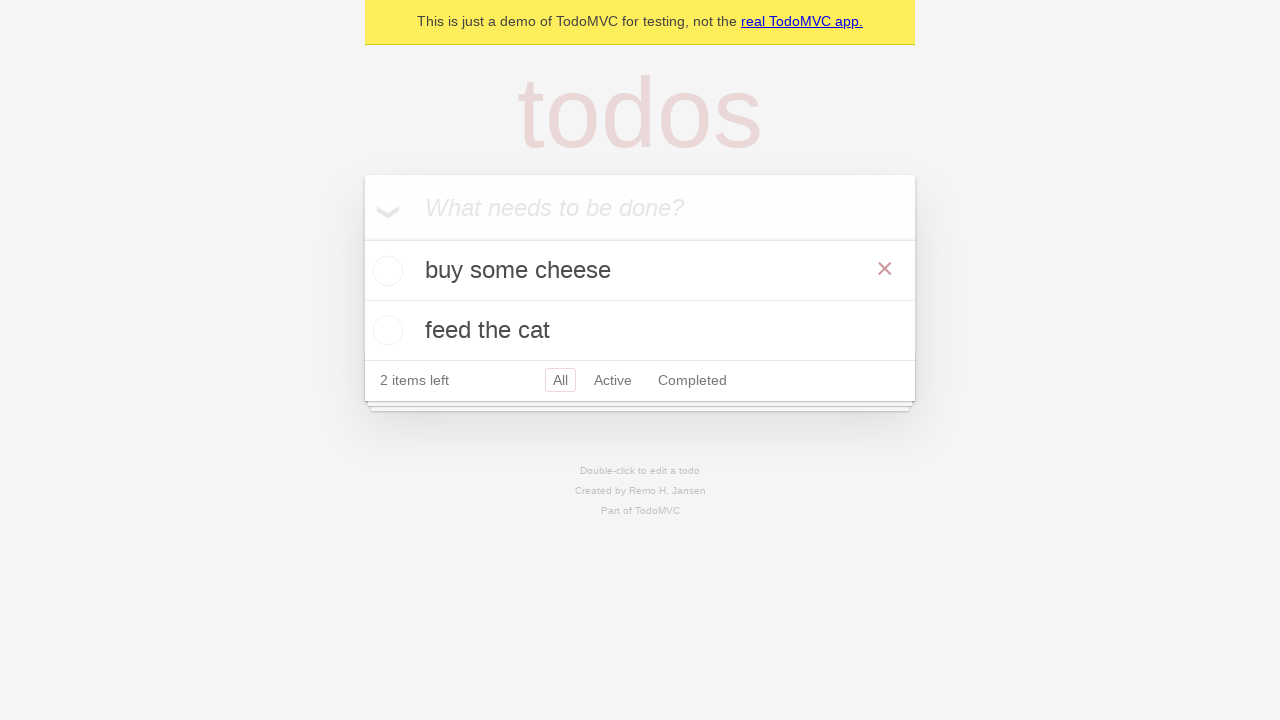